Tests drag and drop functionality by dragging element A and dropping it onto element B

Starting URL: https://the-internet.herokuapp.com/drag_and_drop

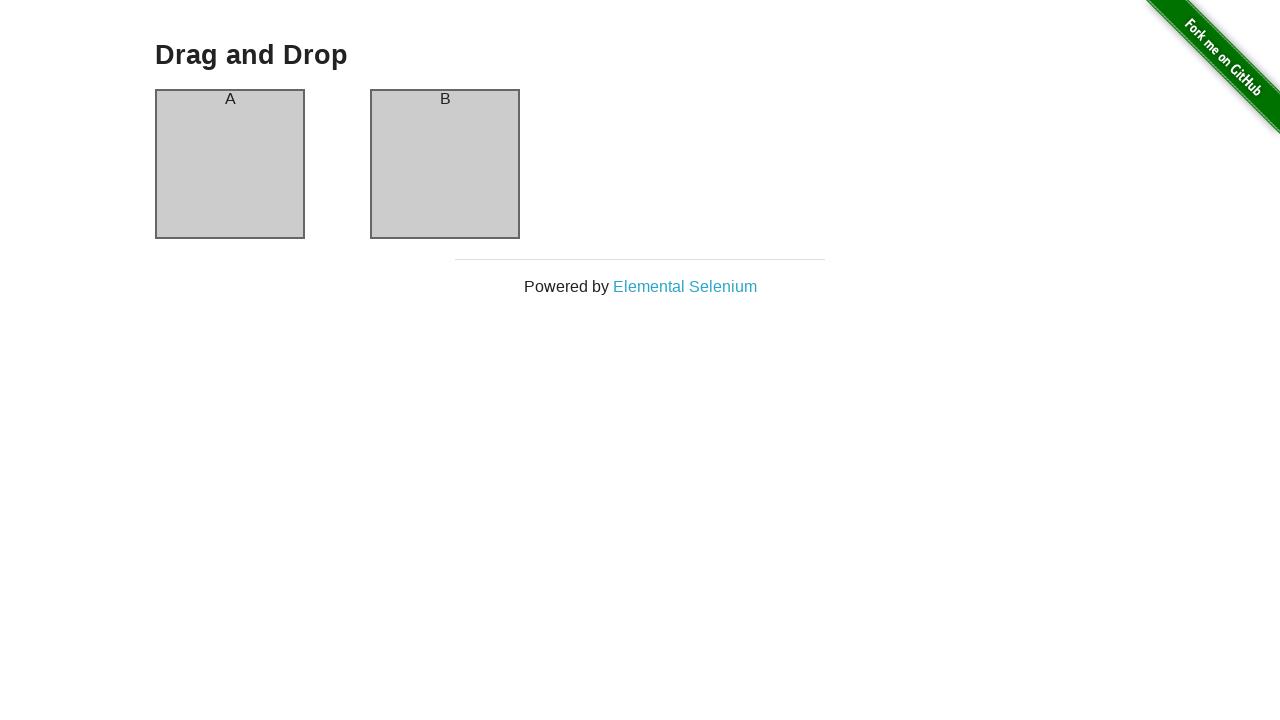

Located source element (column A)
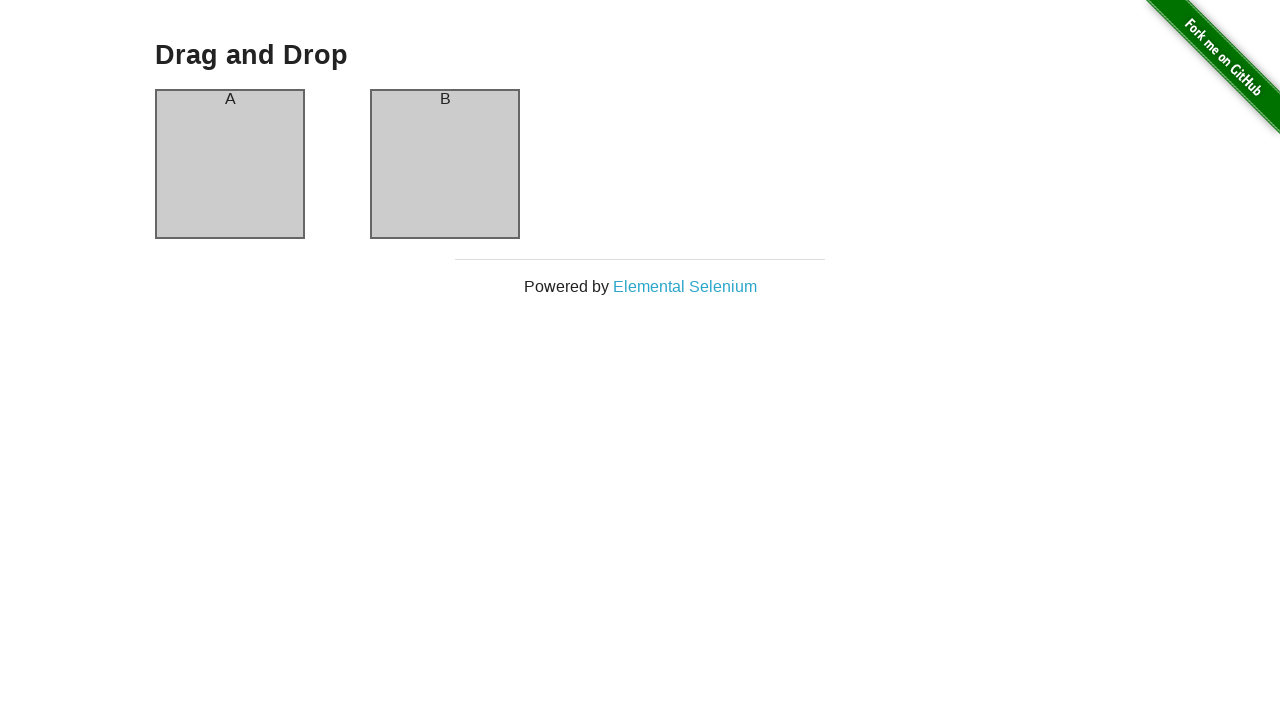

Located target element (column B)
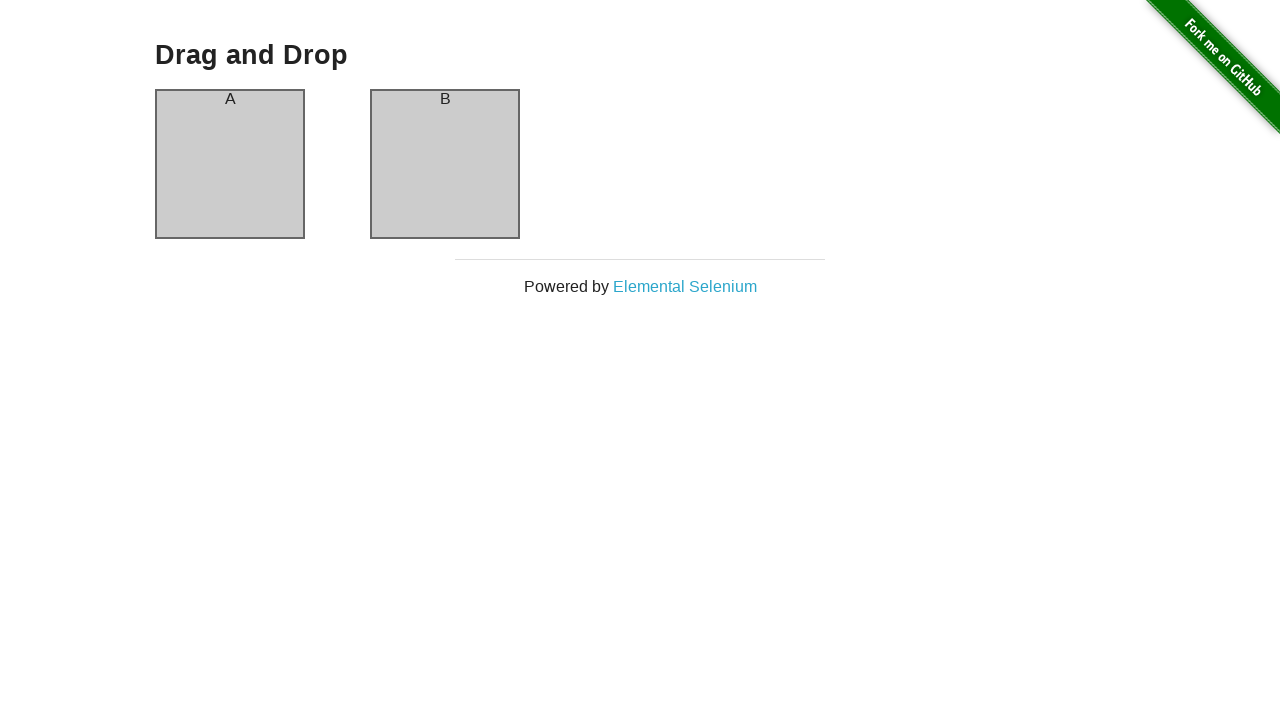

Dragged element A and dropped it onto element B at (445, 164)
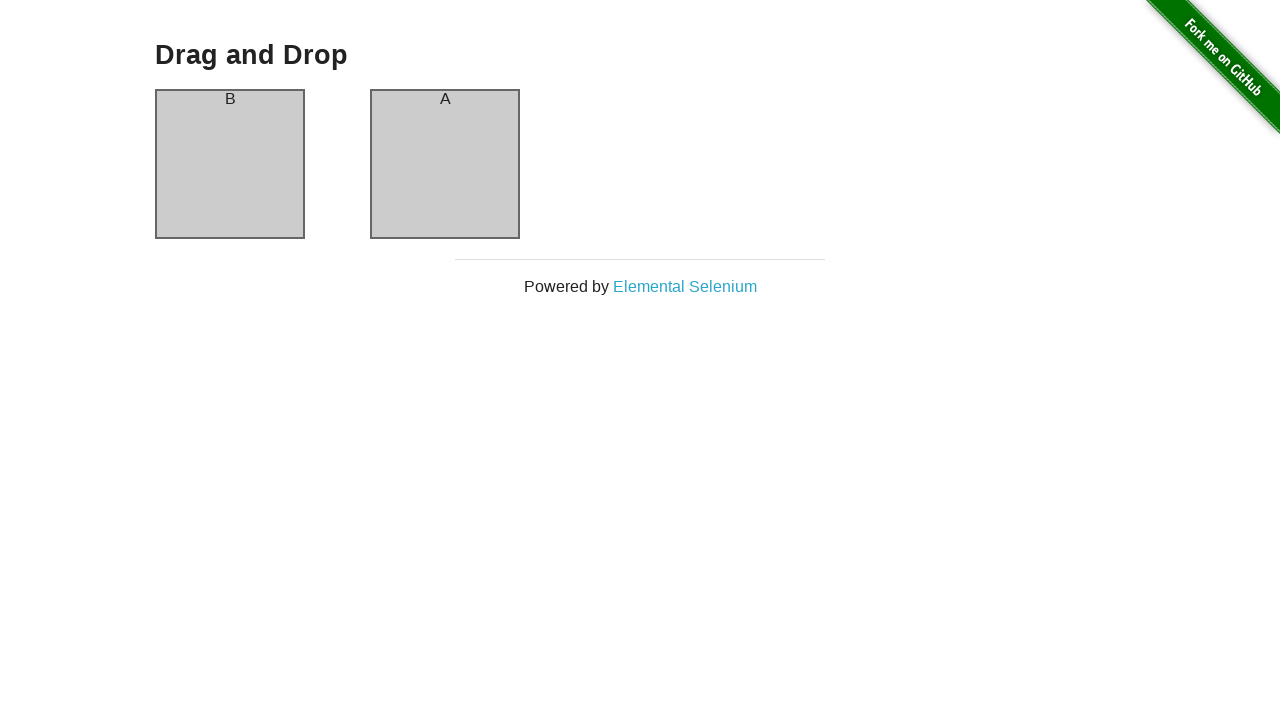

Waited 500ms for drag and drop action to complete
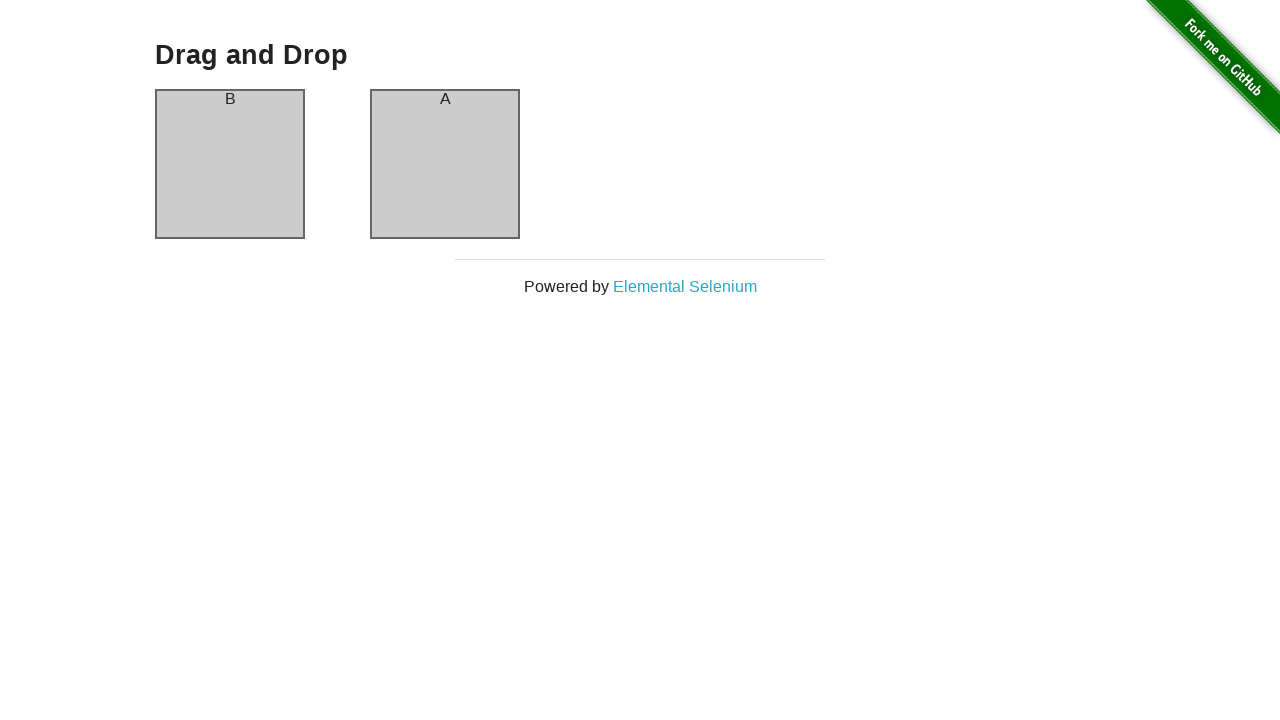

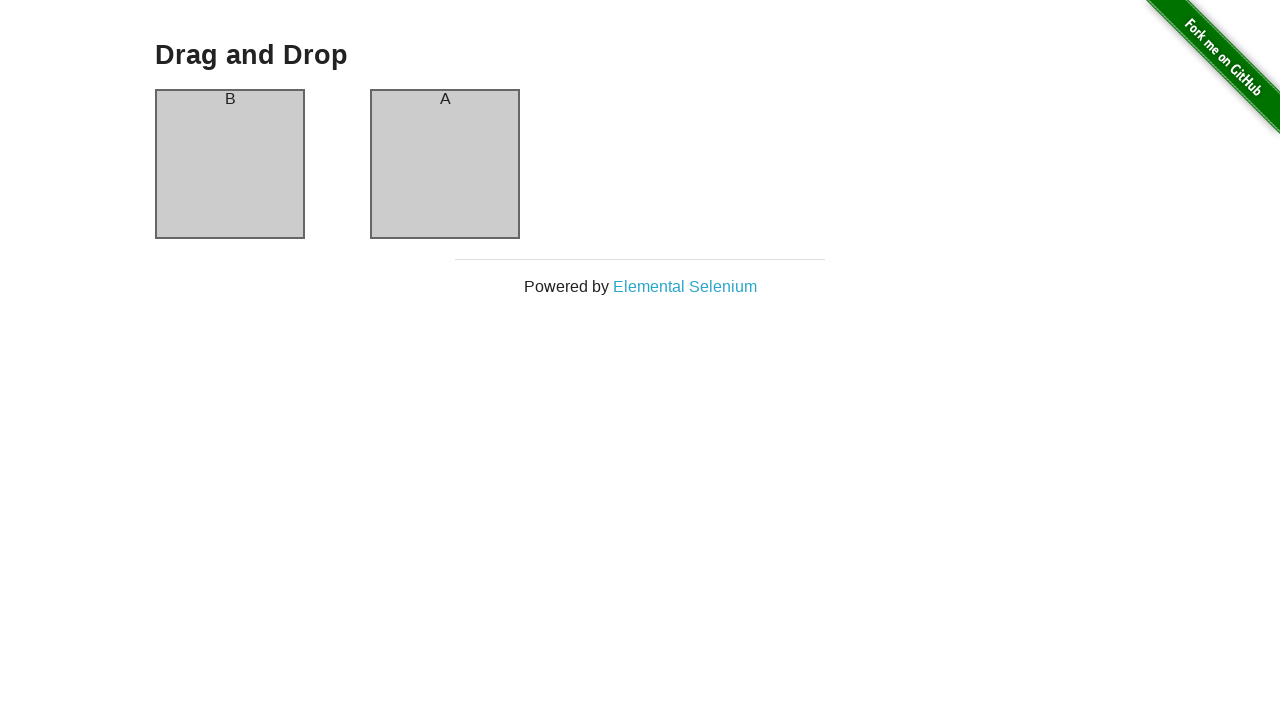